Tests working with multiple browser windows using an alternative approach - stores the original window handle before clicking, then identifies the new window by comparing handles

Starting URL: https://the-internet.herokuapp.com/windows

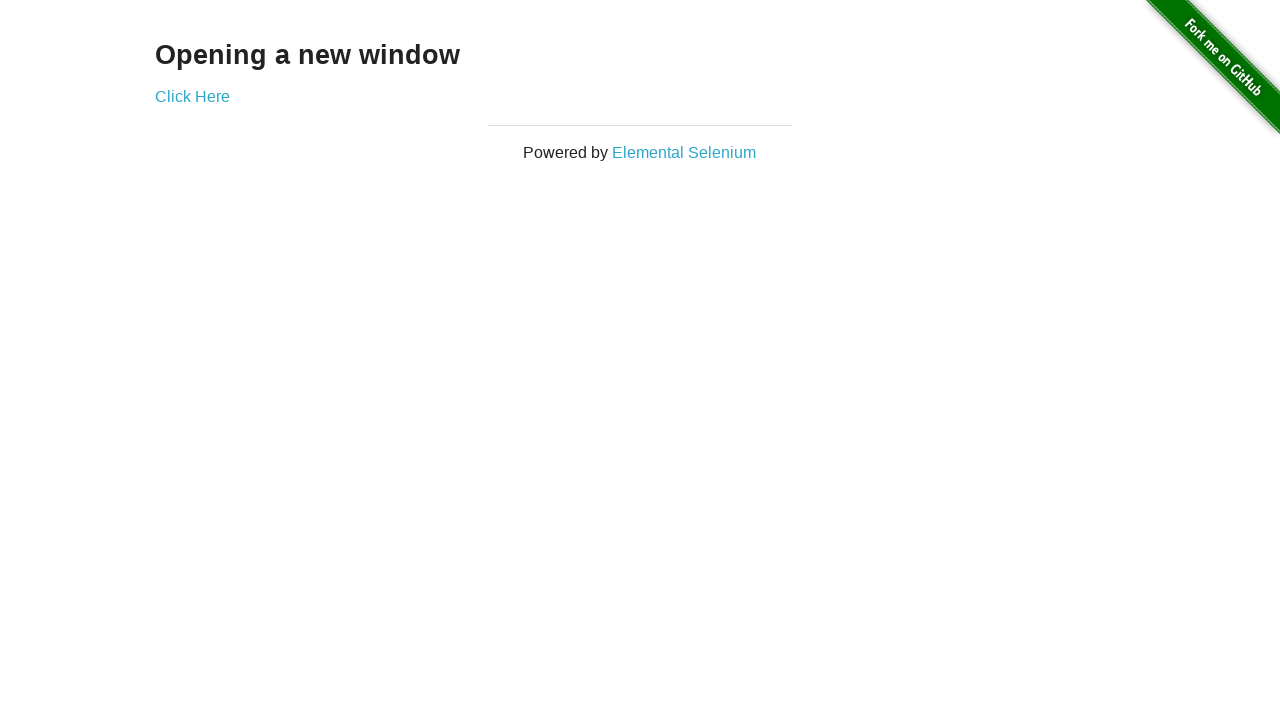

Stored reference to original page
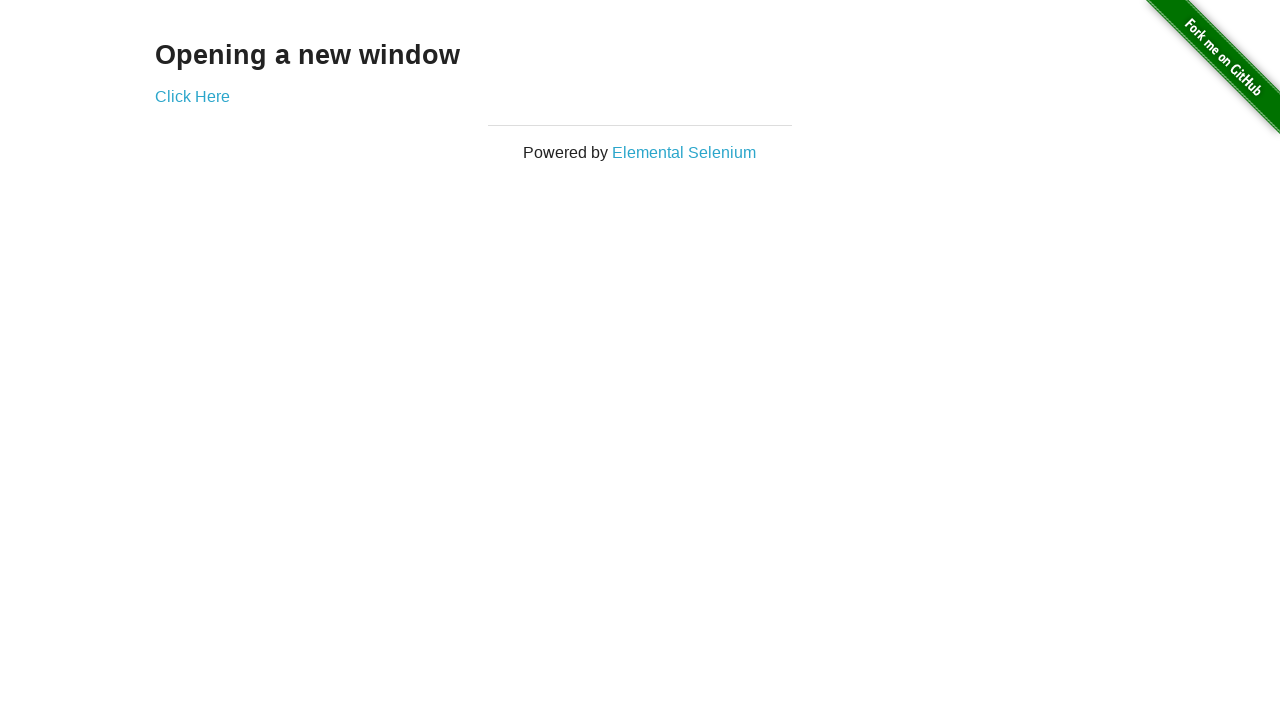

Clicked link to open new window at (192, 96) on .example a
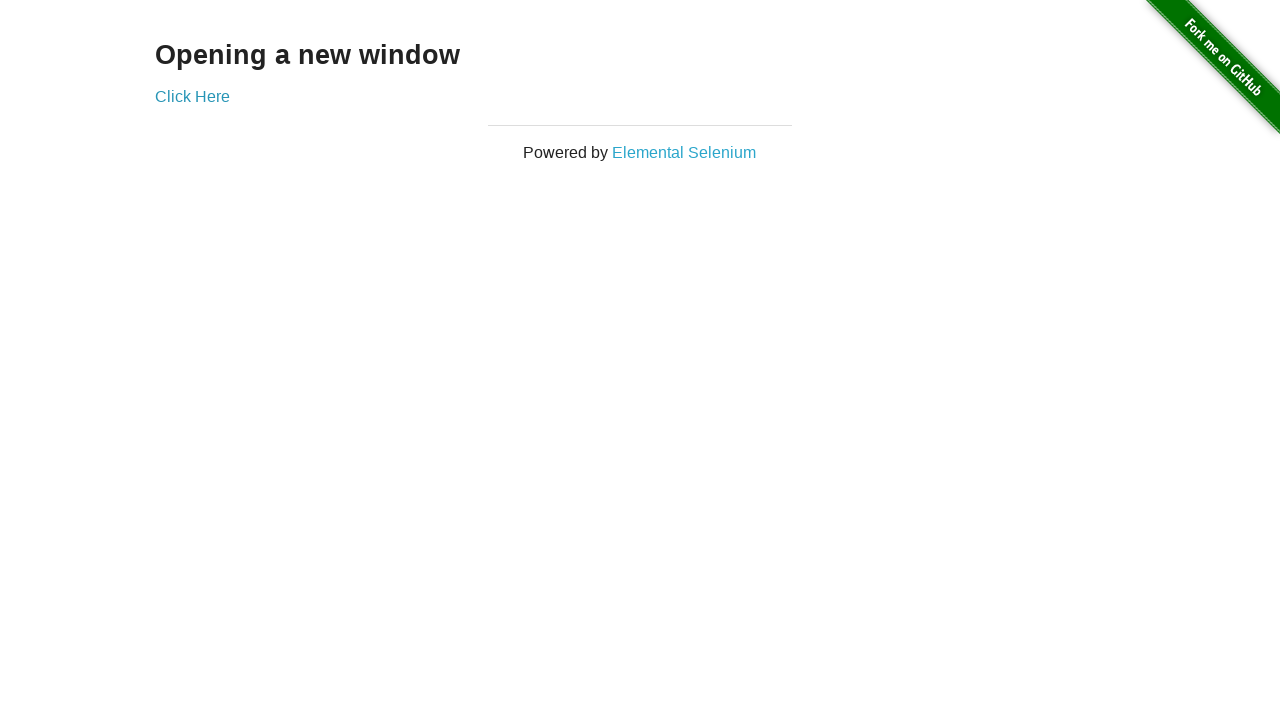

Captured new page object from context
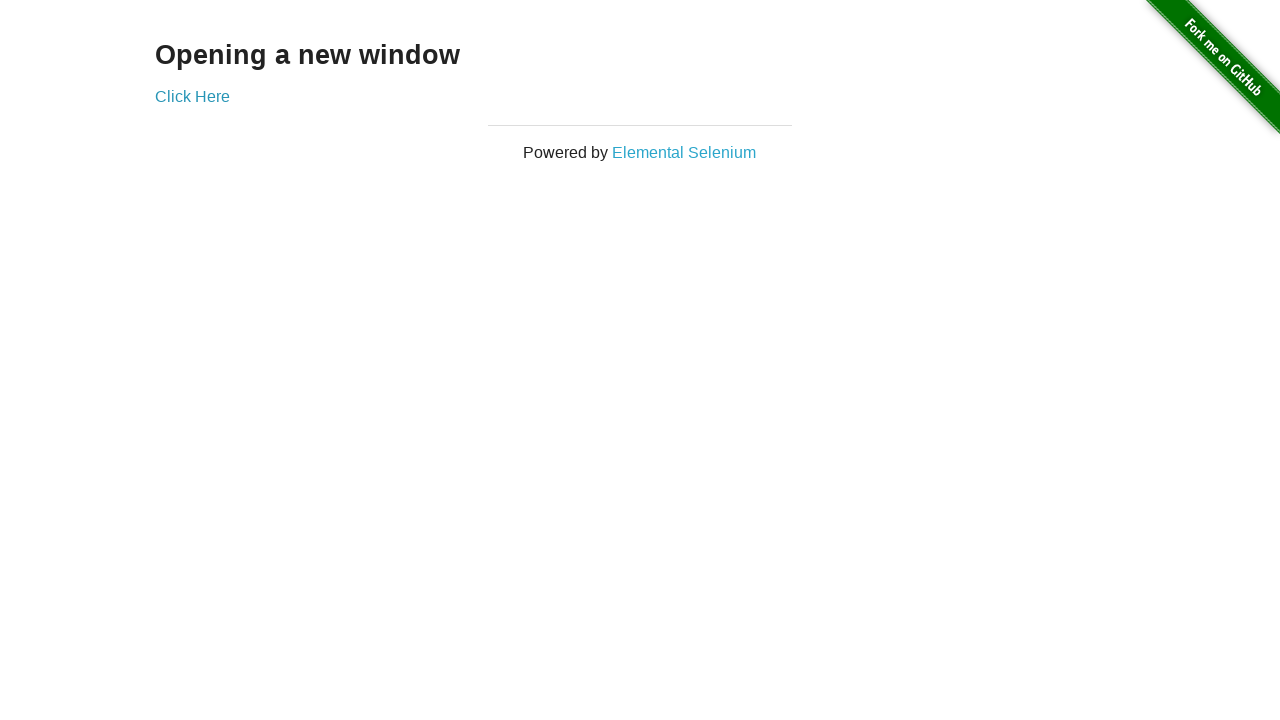

New page finished loading
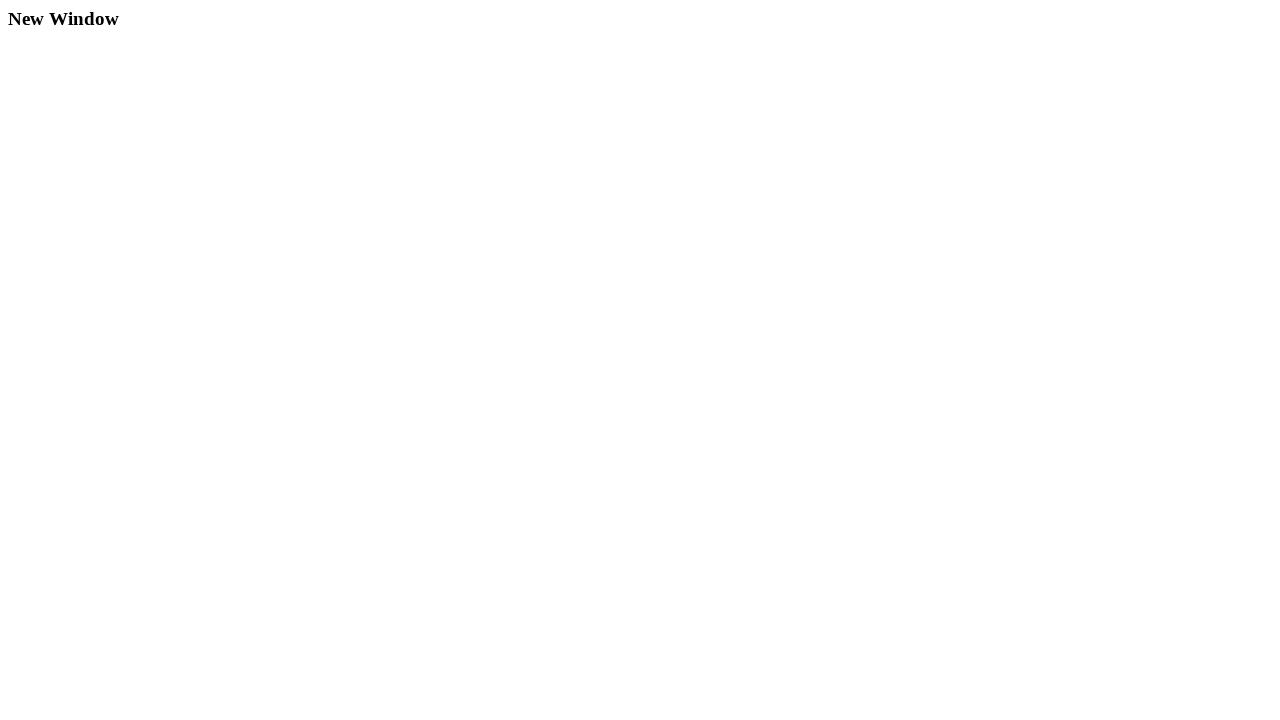

Verified original page title is 'The Internet'
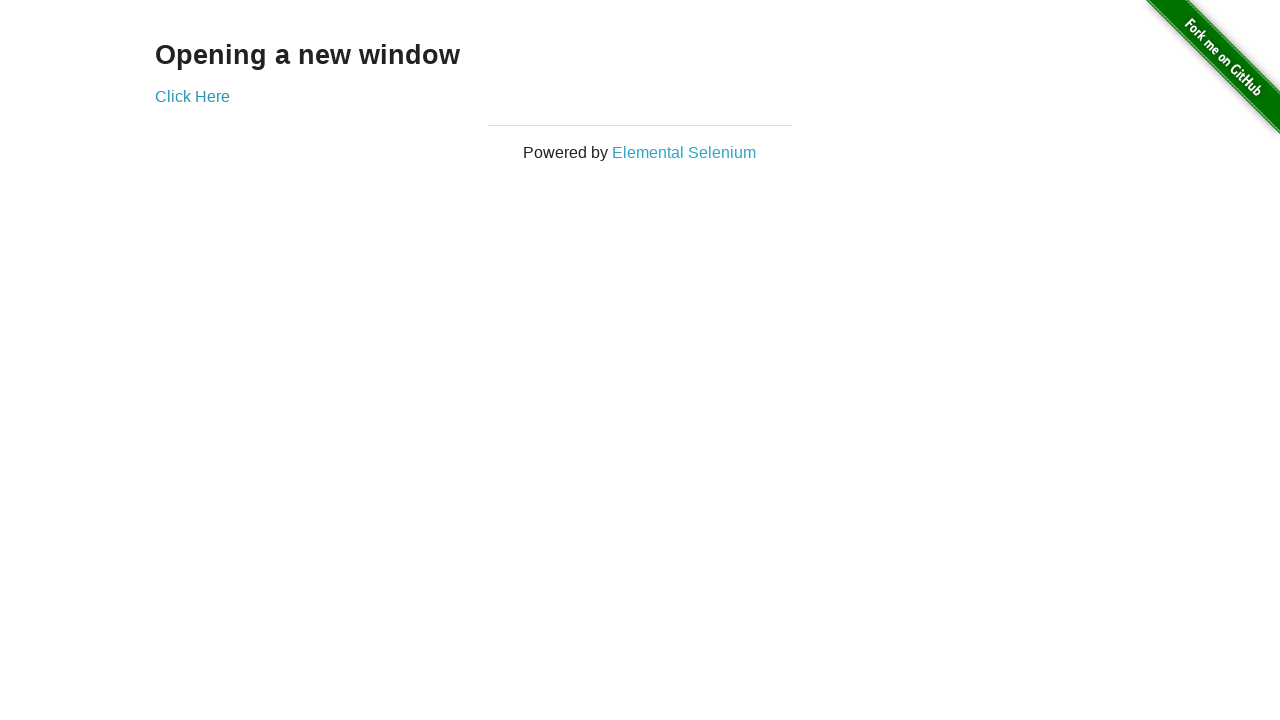

Verified new window title is 'New Window'
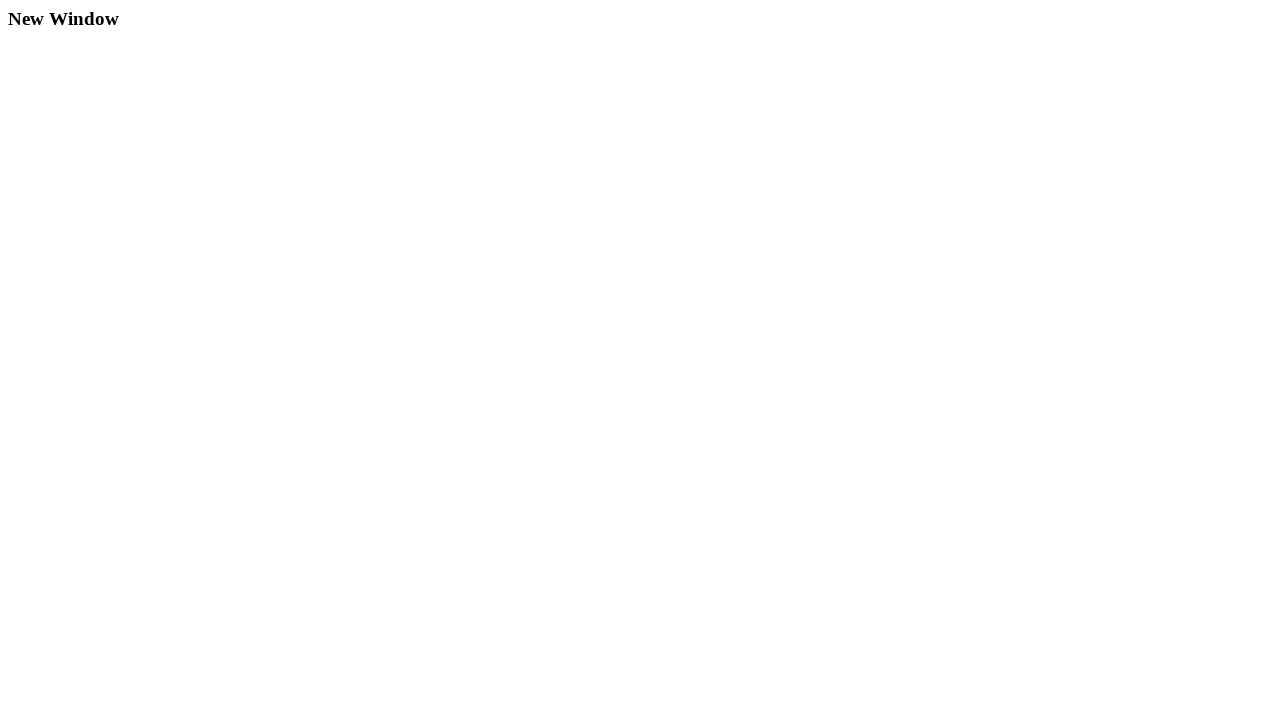

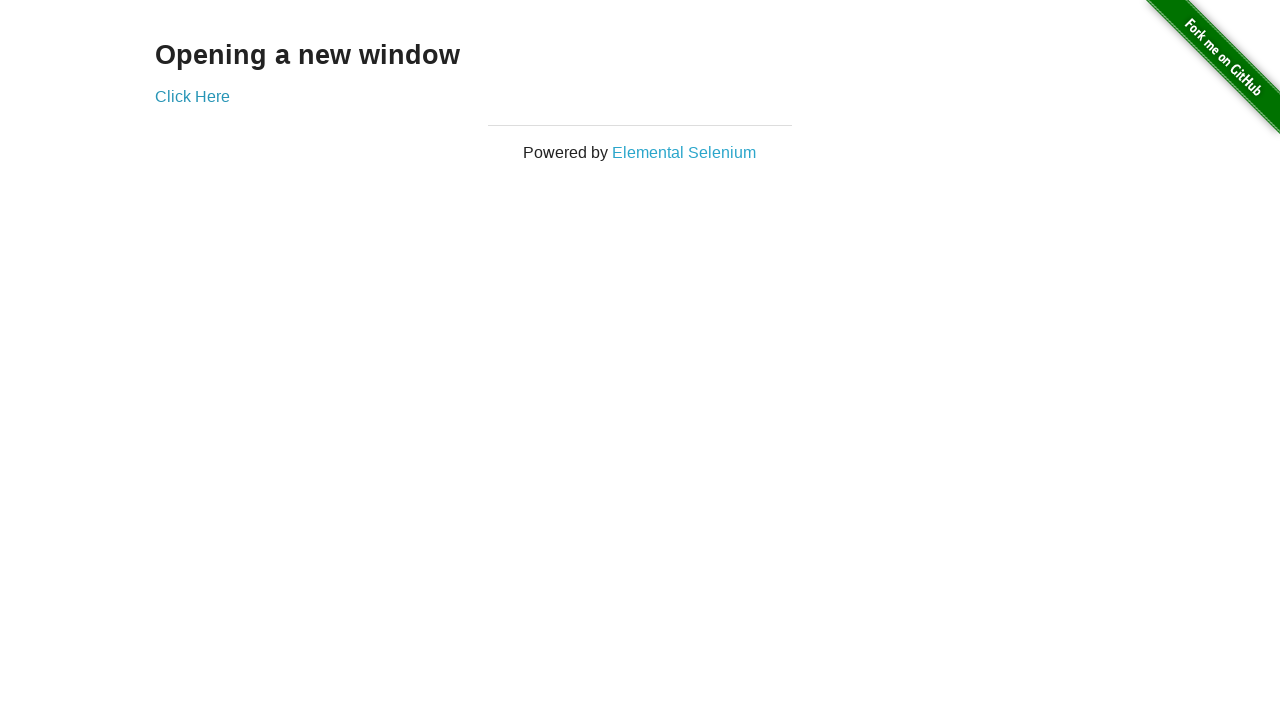